Tests mouse release action after clicking and holding on source element and moving to target element

Starting URL: https://crossbrowsertesting.github.io/drag-and-drop

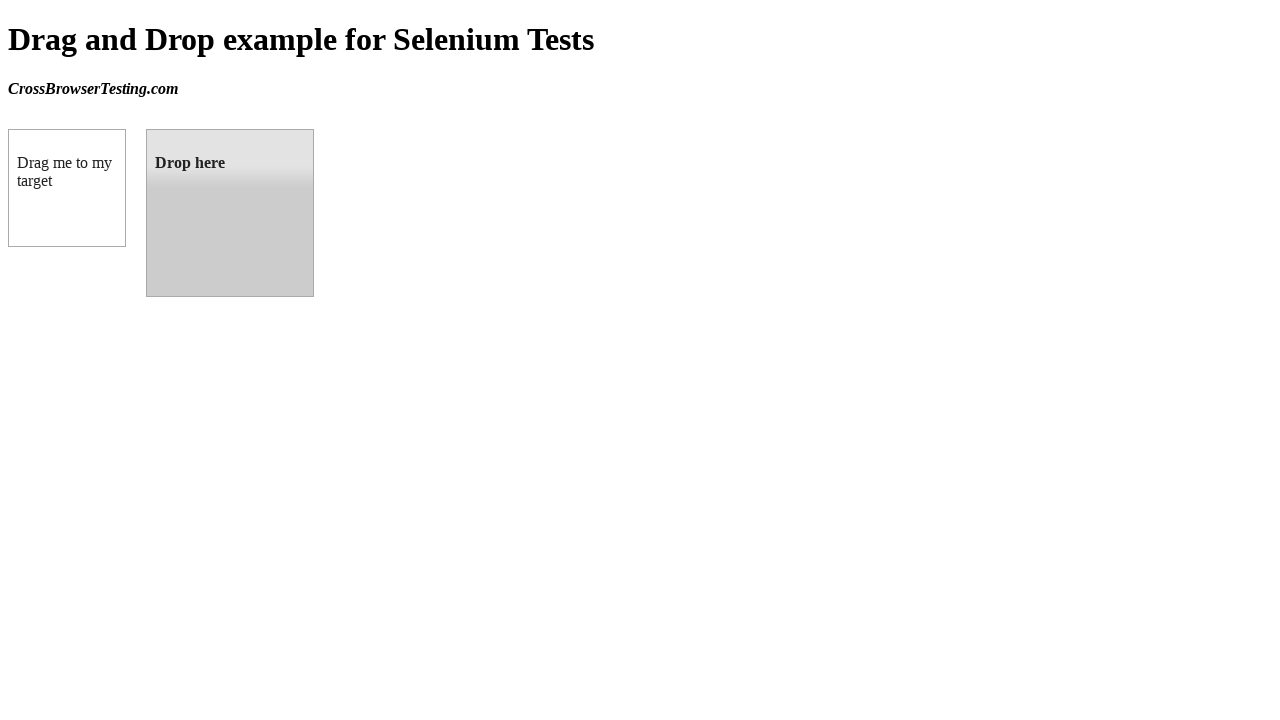

Located source element 'box A' (#draggable)
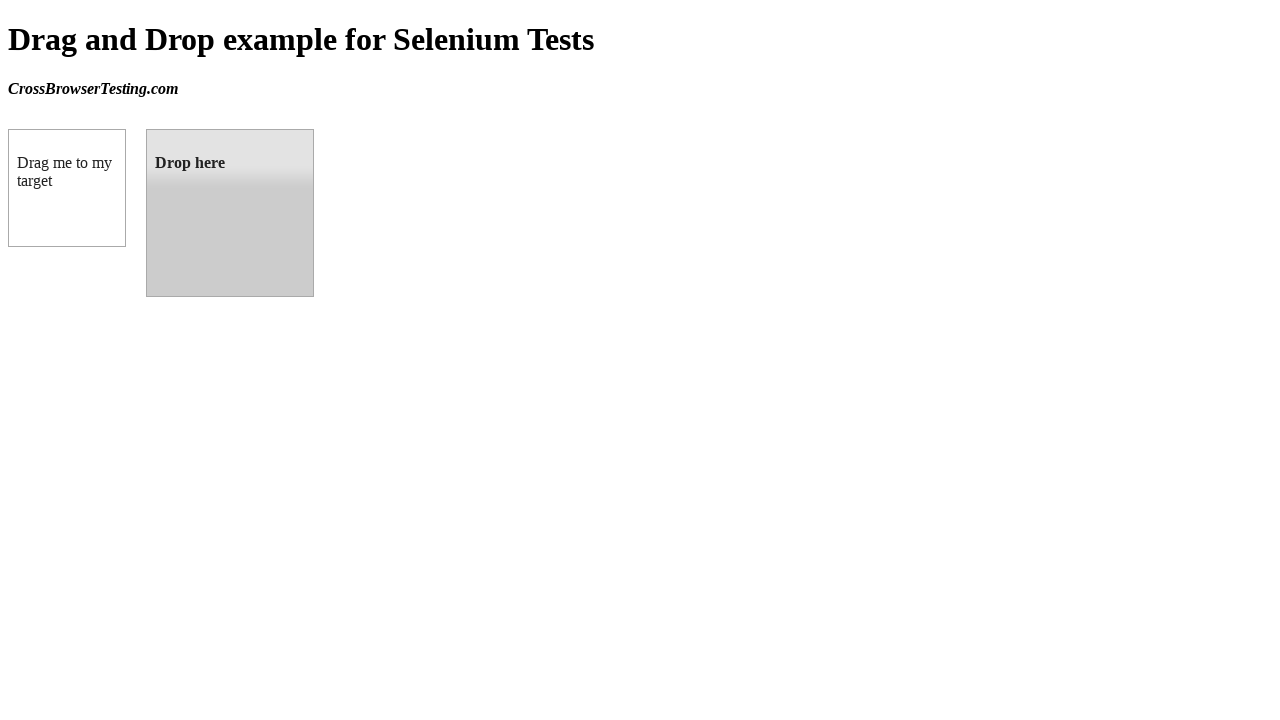

Located target element 'box B' (#droppable)
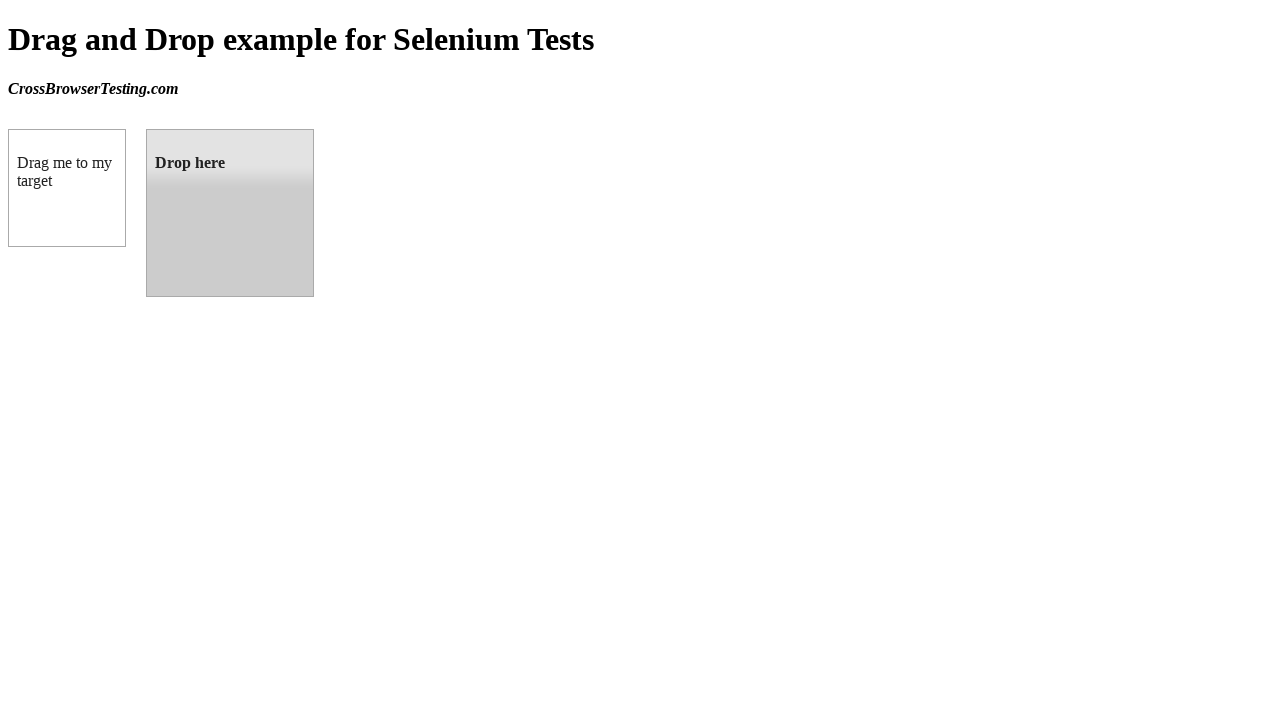

Calculated source element center position
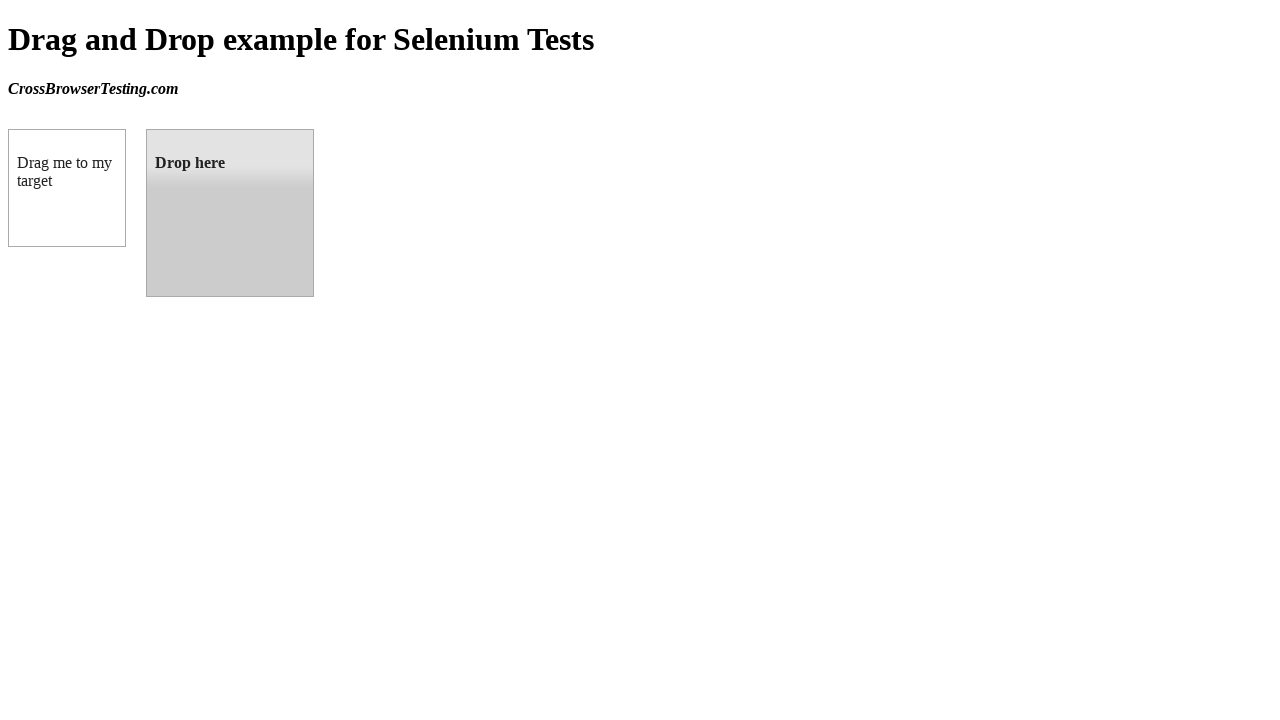

Calculated target element center position
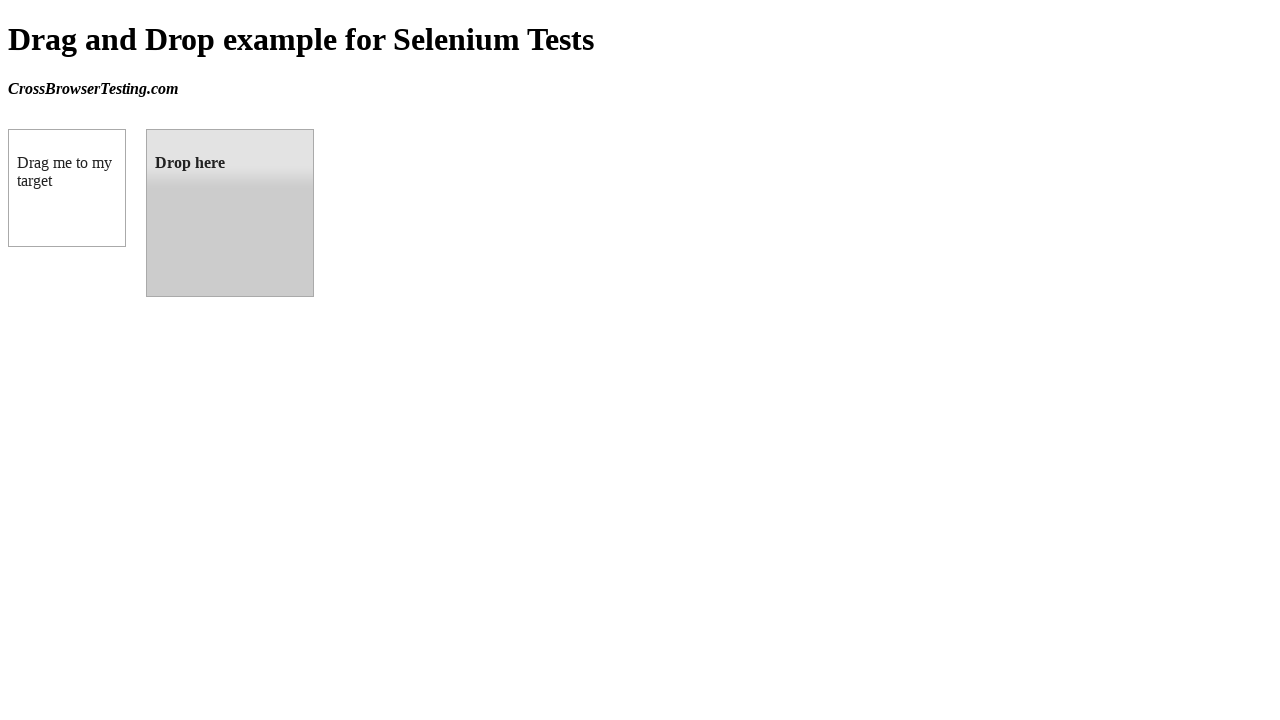

Moved mouse to source element center position at (67, 188)
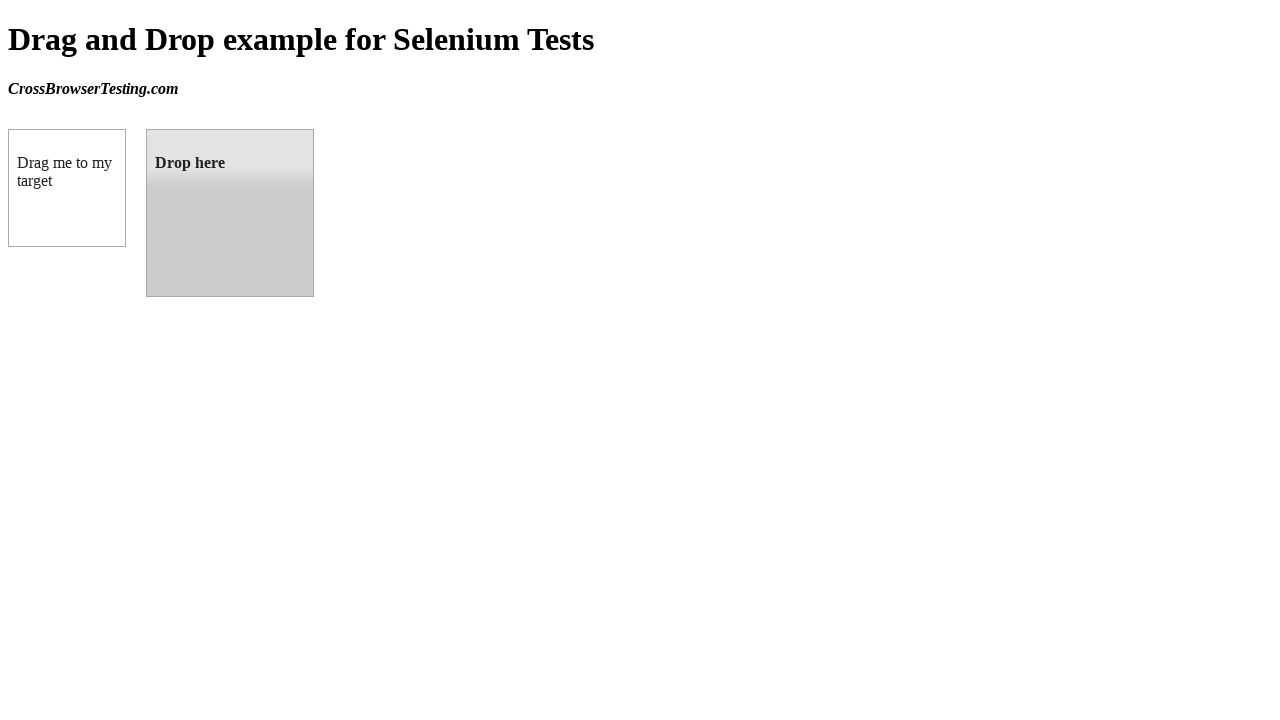

Pressed mouse button down on source element at (67, 188)
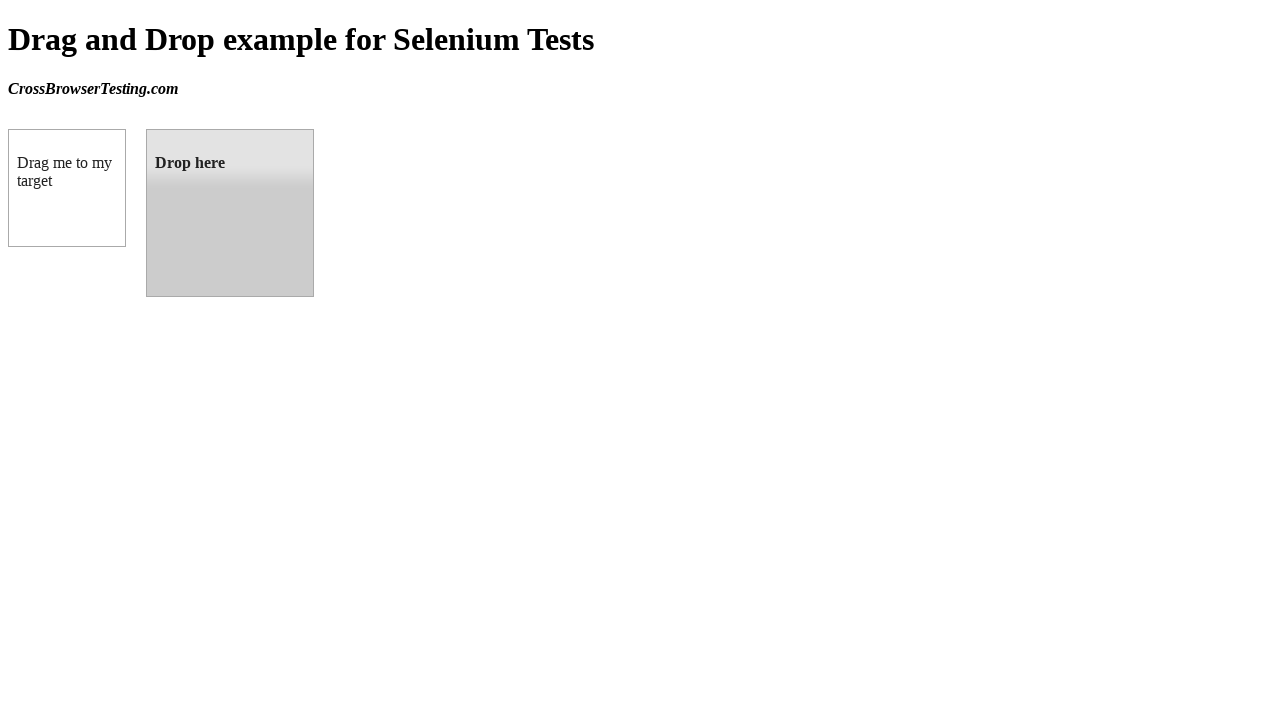

Dragged mouse to target element center position while holding button at (230, 213)
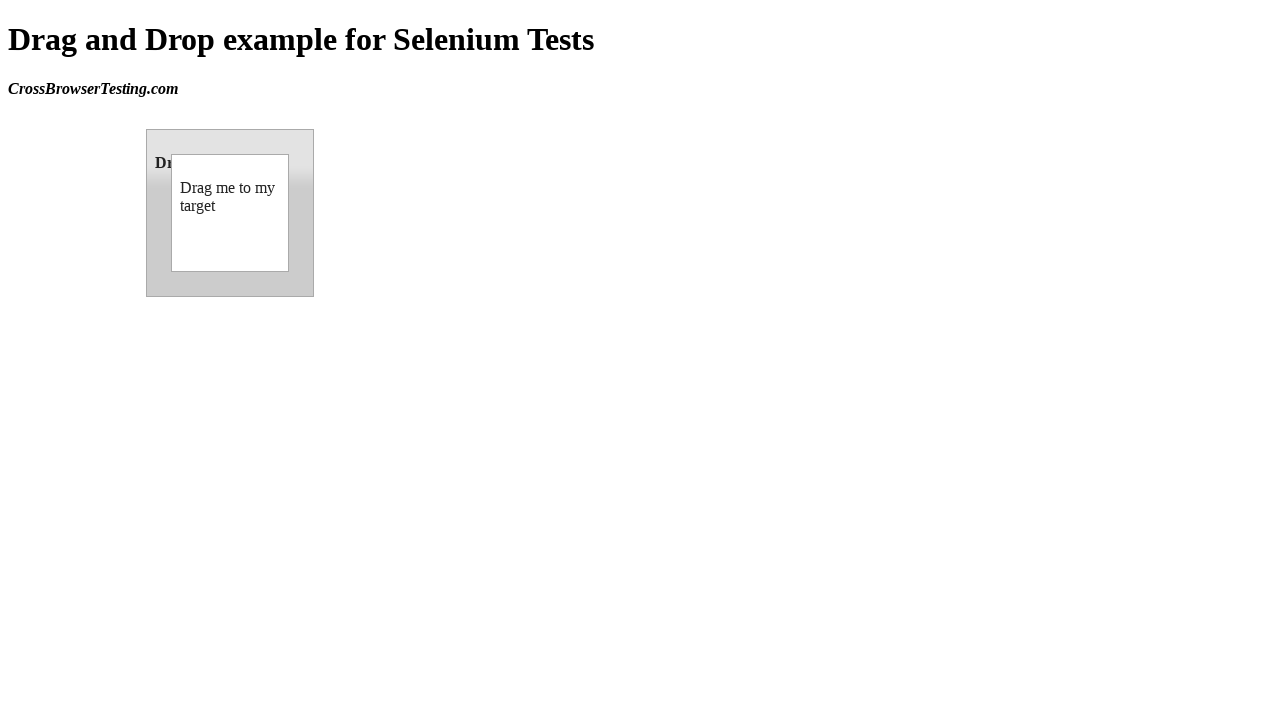

Released mouse button to drop source element onto target element at (230, 213)
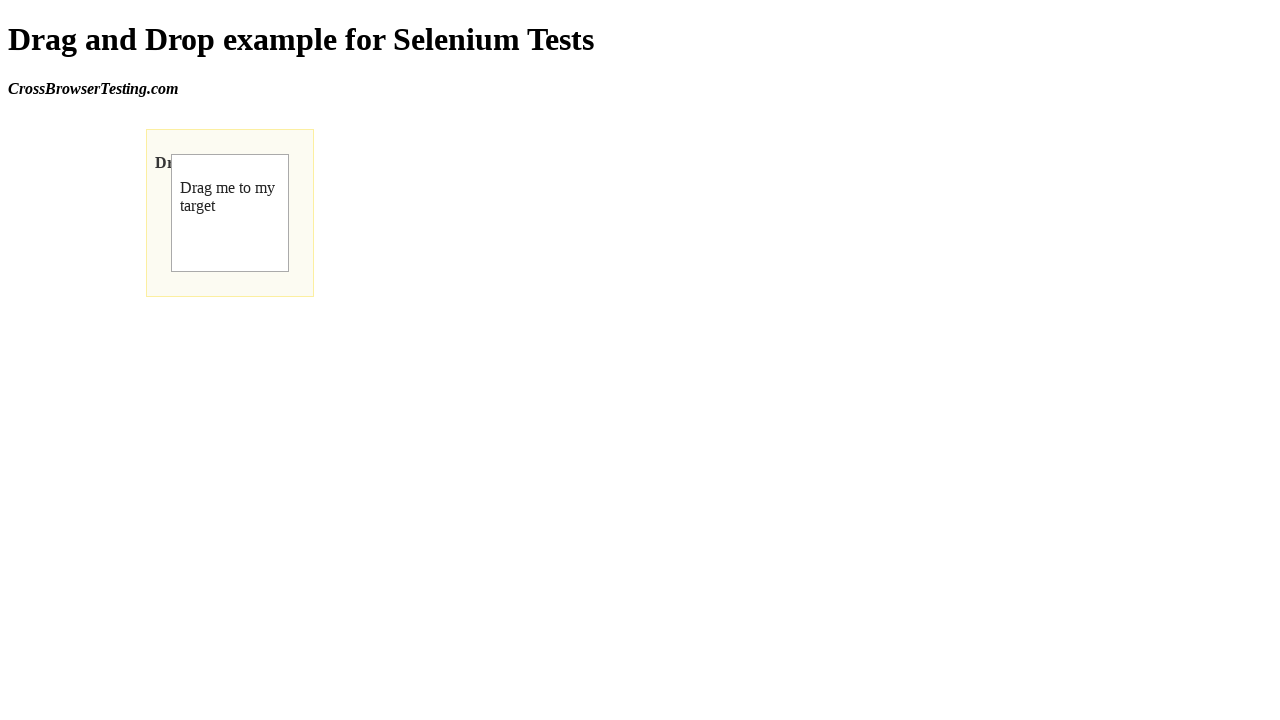

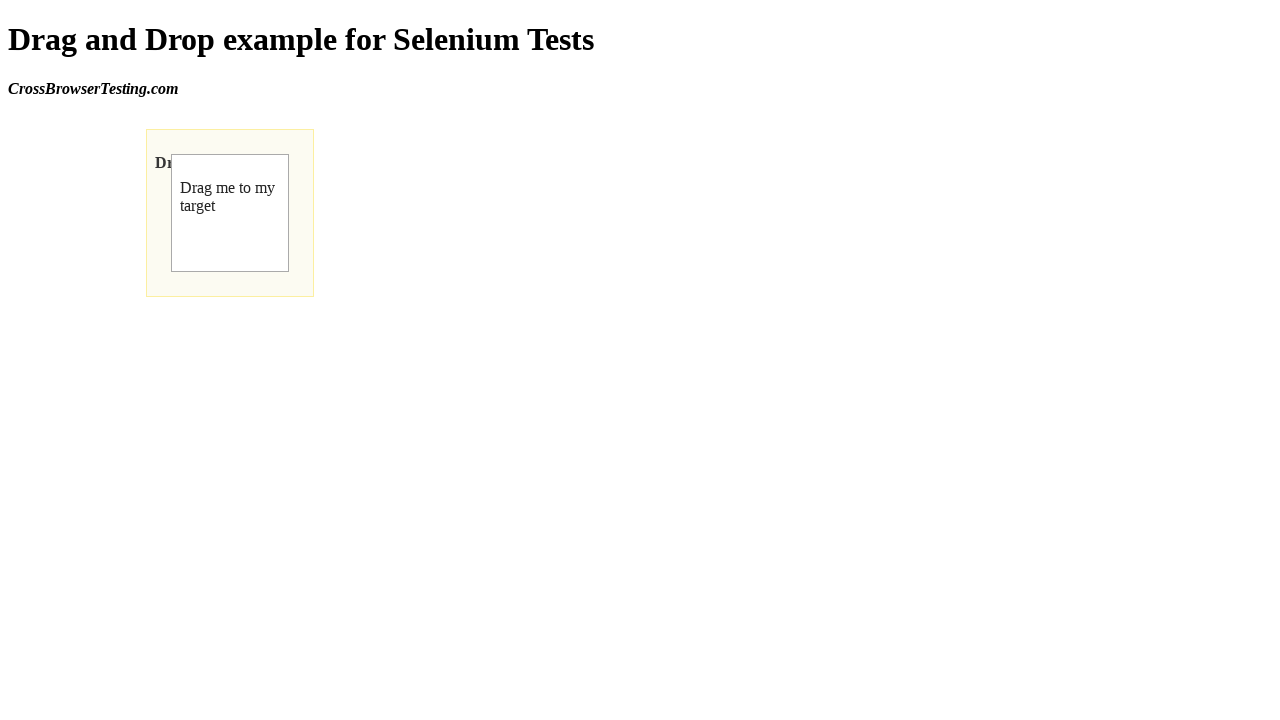